Navigates to Rahul Shetty Academy website and verifies the page loads by checking the title and URL are accessible

Starting URL: https://rahulshettyacademy.com/

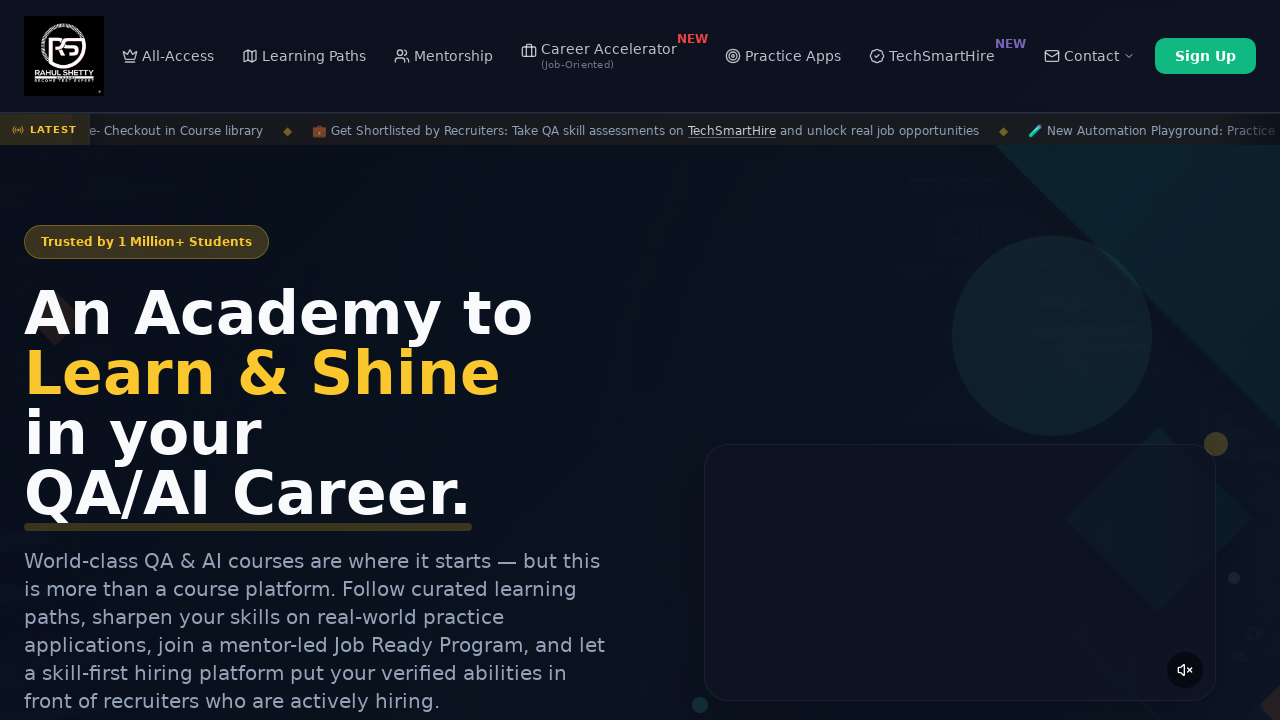

Page DOM content loaded
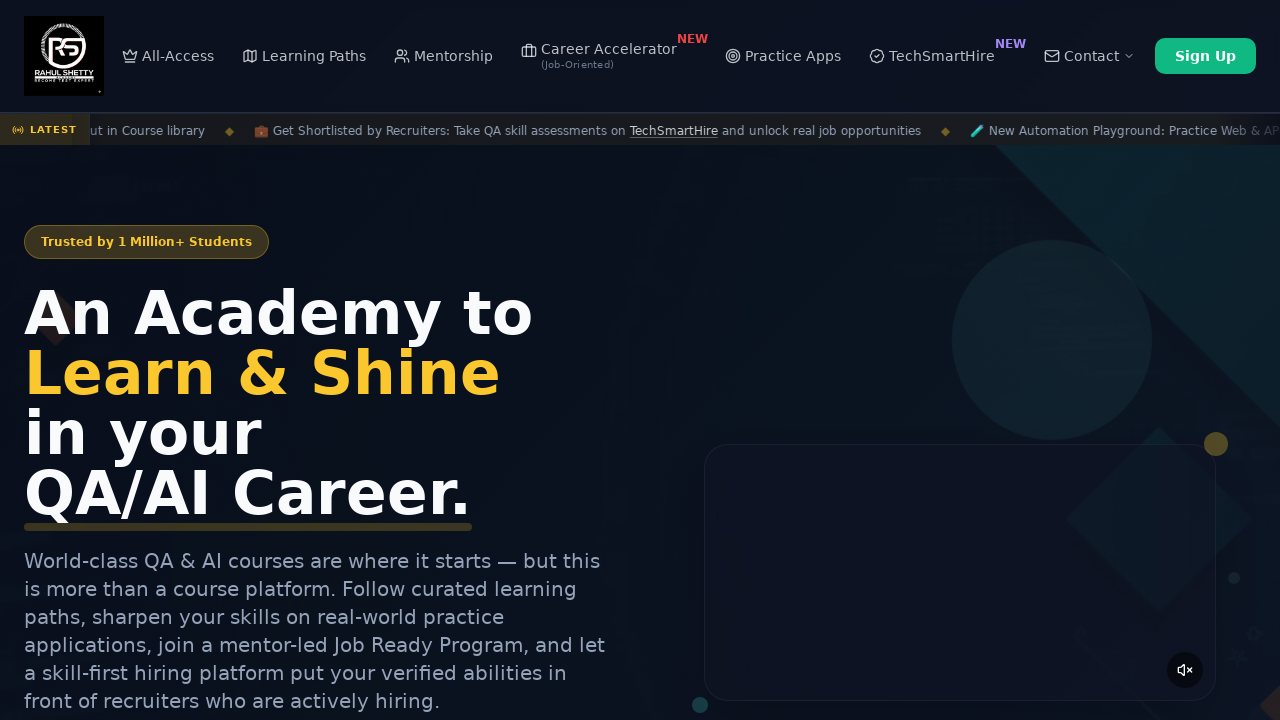

Retrieved page title: 'Rahul Shetty Academy | QA Automation, Playwright, AI Testing & Online Training'
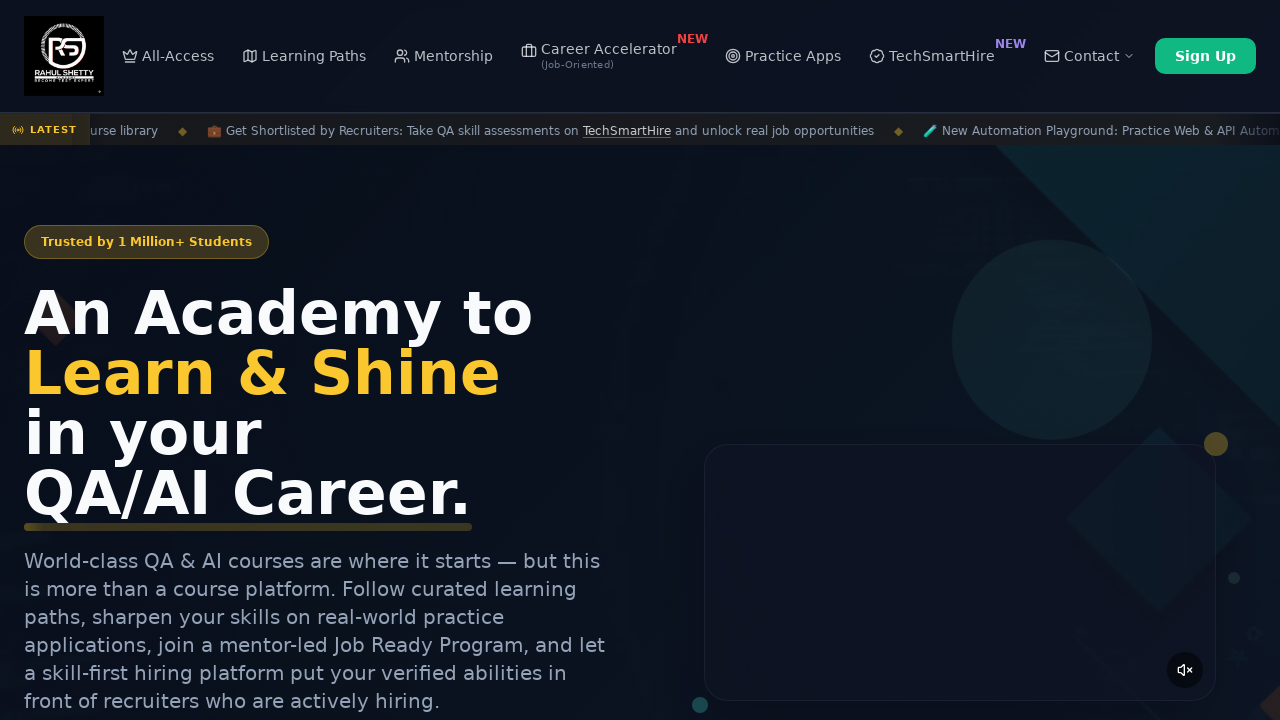

Retrieved current URL: 'https://rahulshettyacademy.com/'
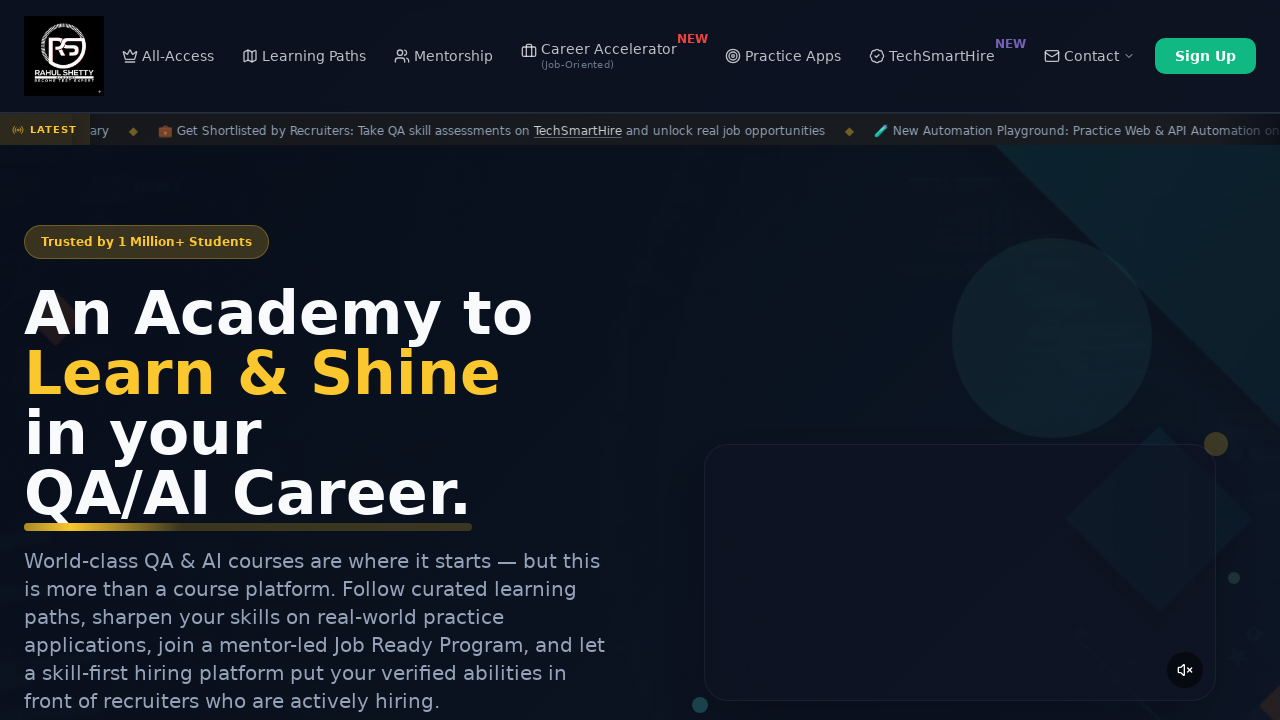

Body element loaded and accessible
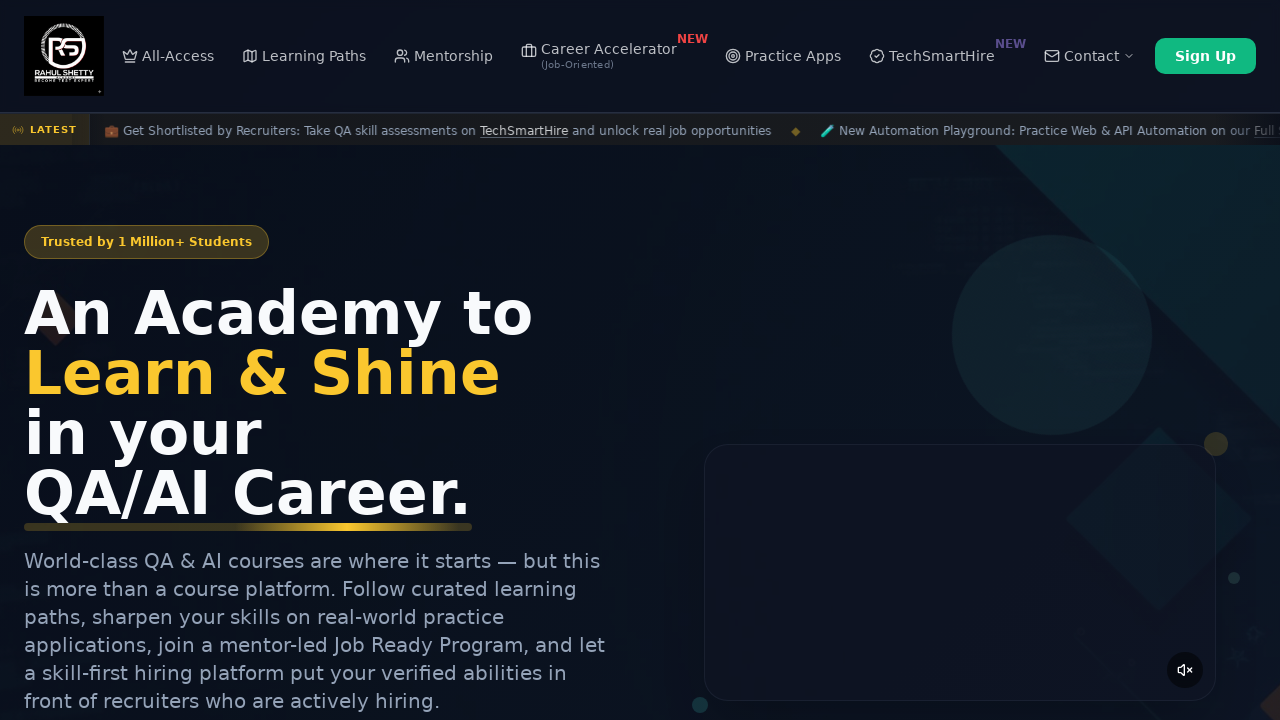

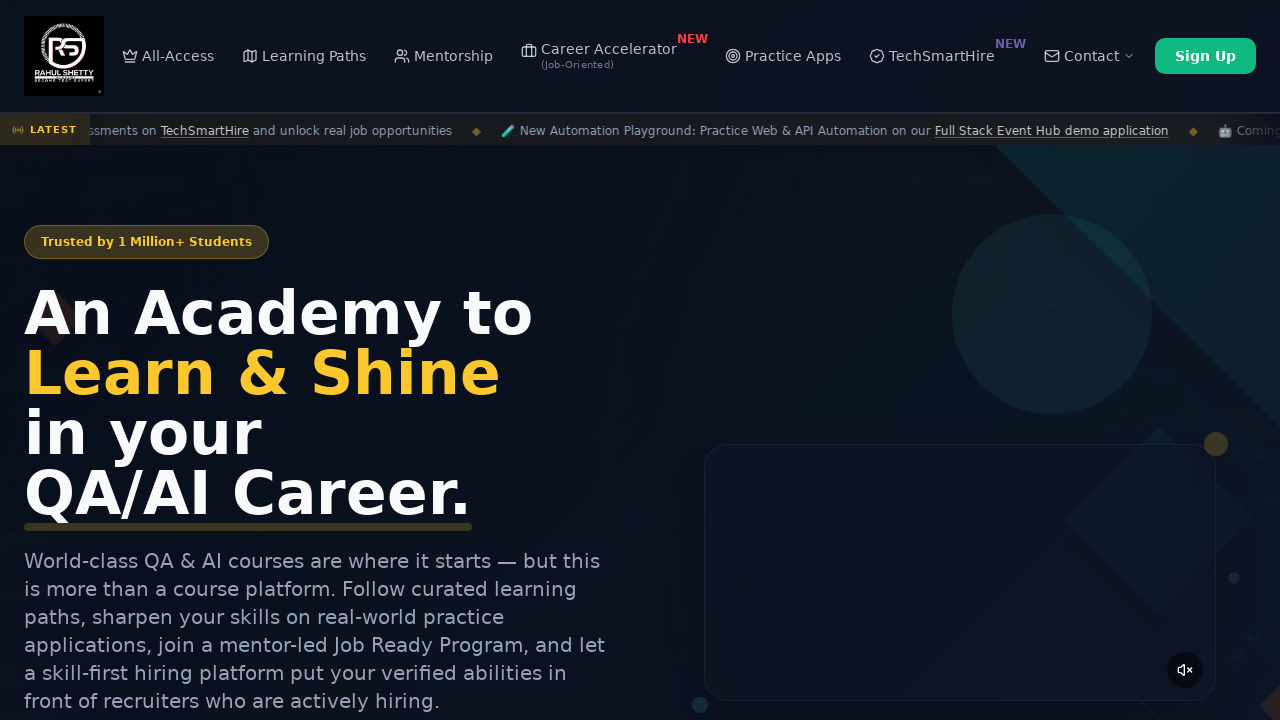